Tests the text input field by entering text and verifying the entered value

Starting URL: https://www.selenium.dev/selenium/web/web-form.html

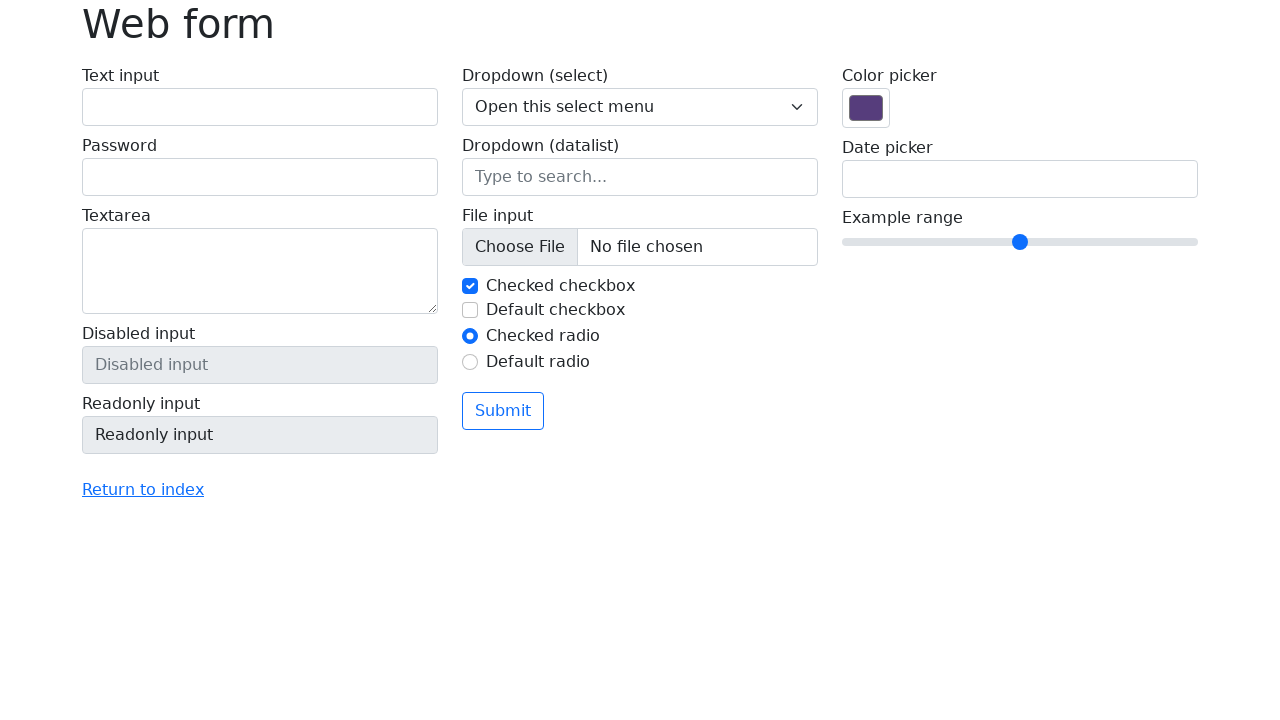

Navigated to web form test page
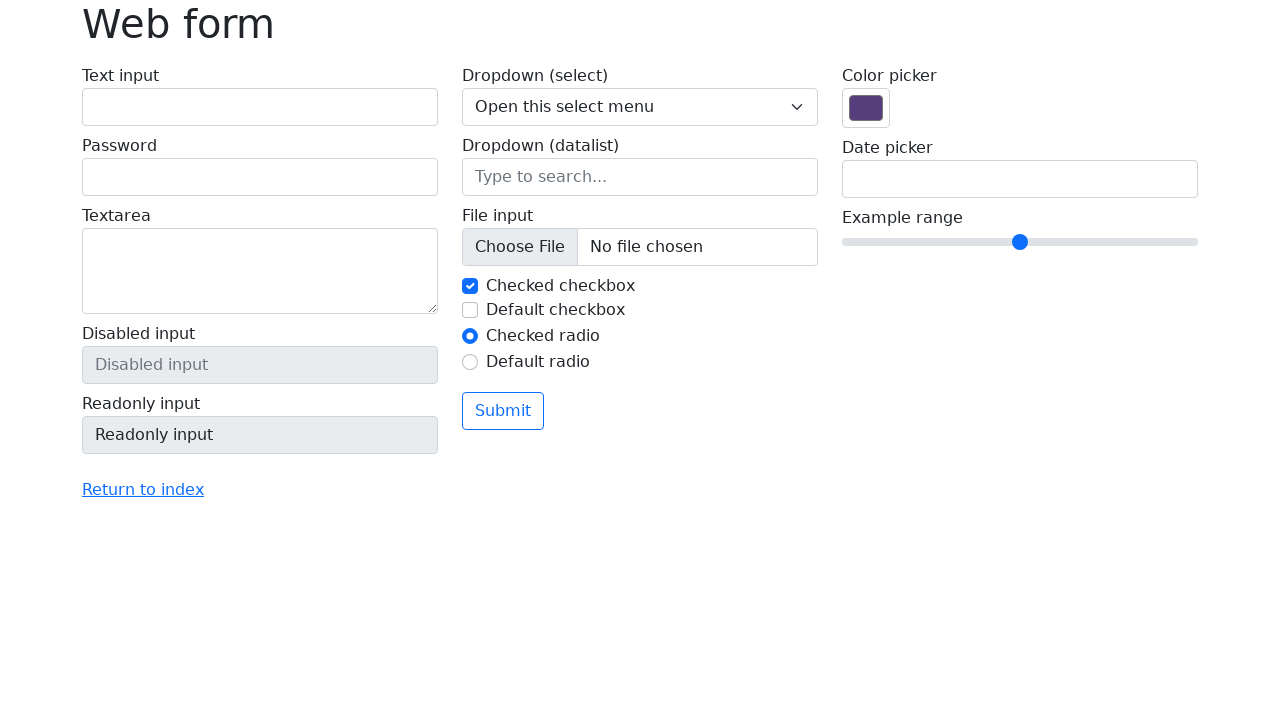

Filled text input field with 'Jika' on #my-text-id
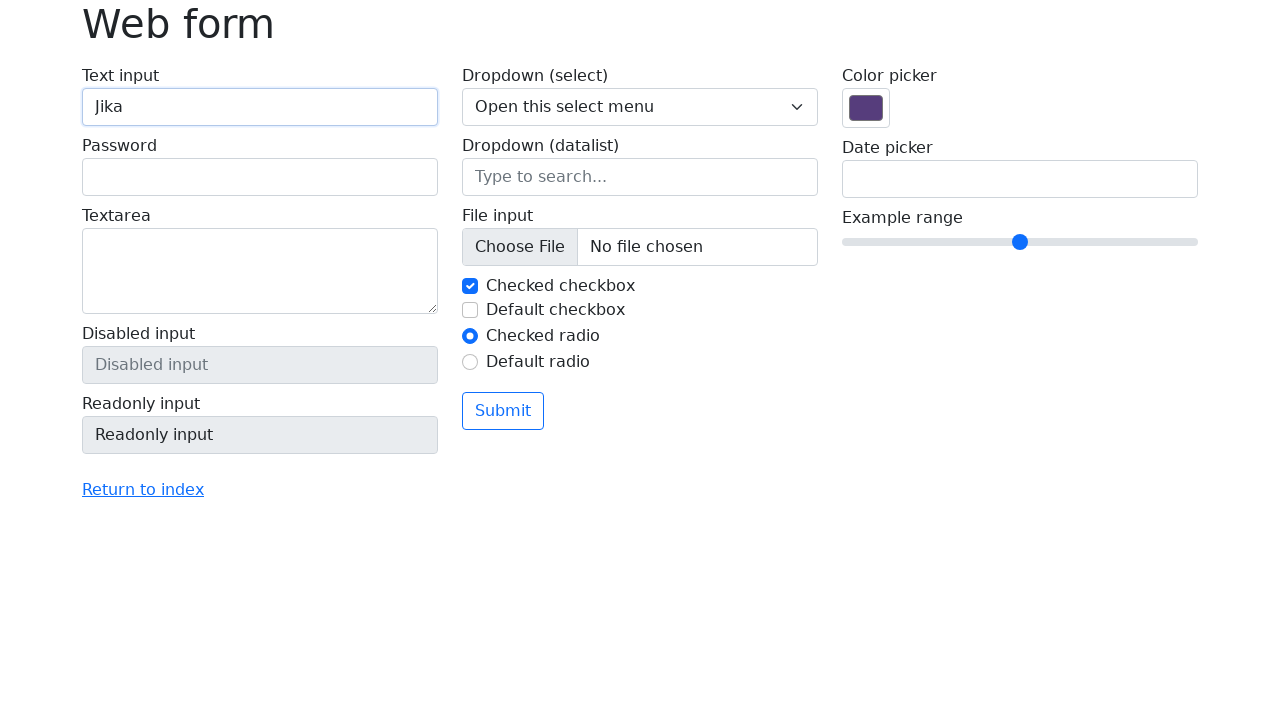

Retrieved text value from input field
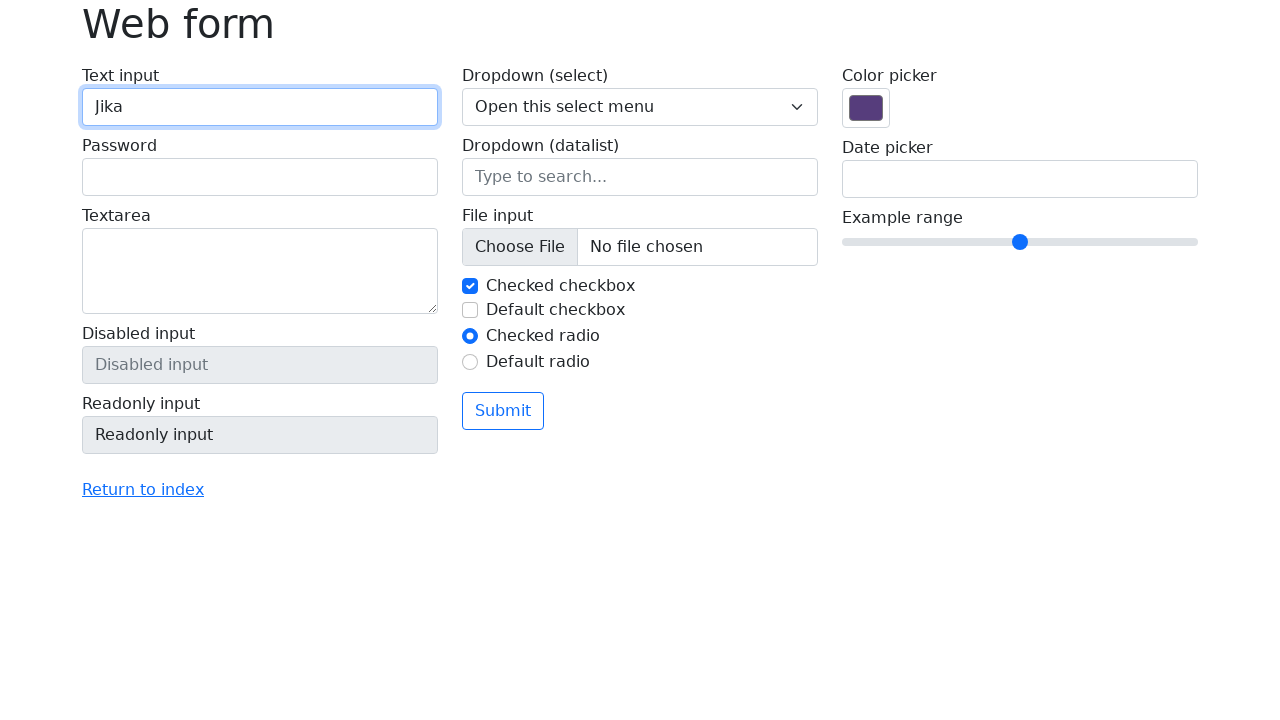

Verified entered text equals 'Jika'
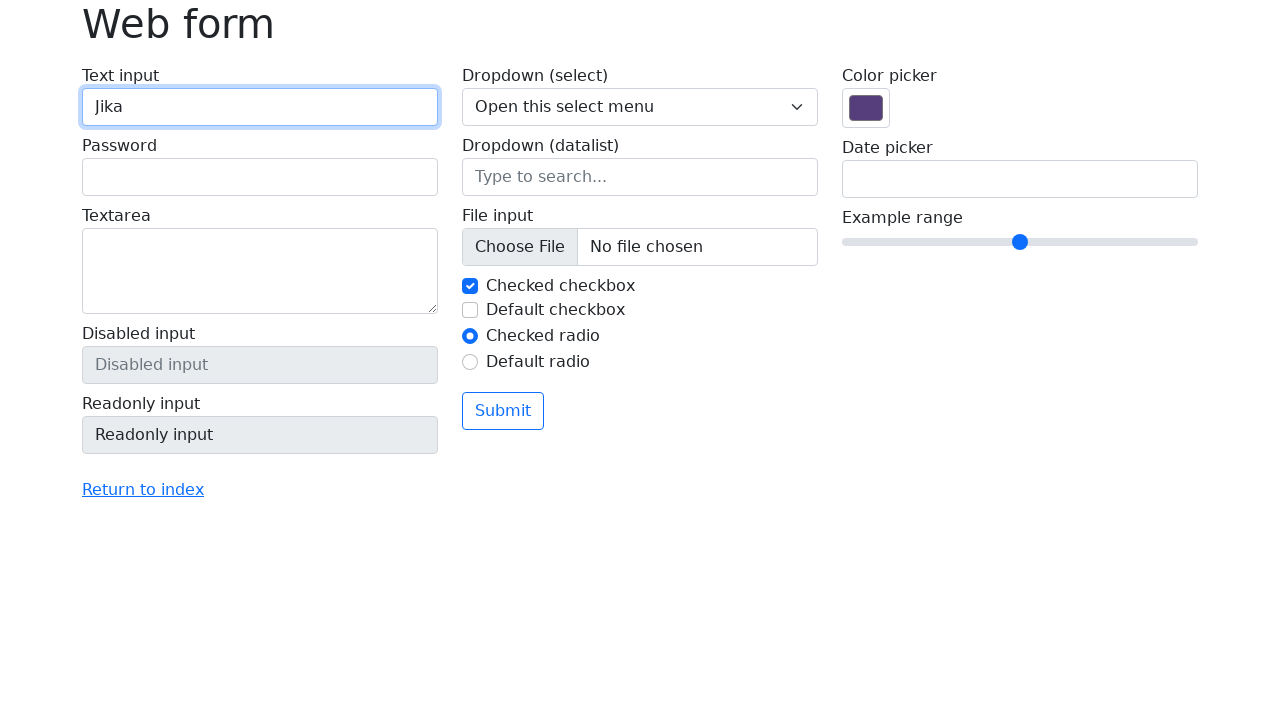

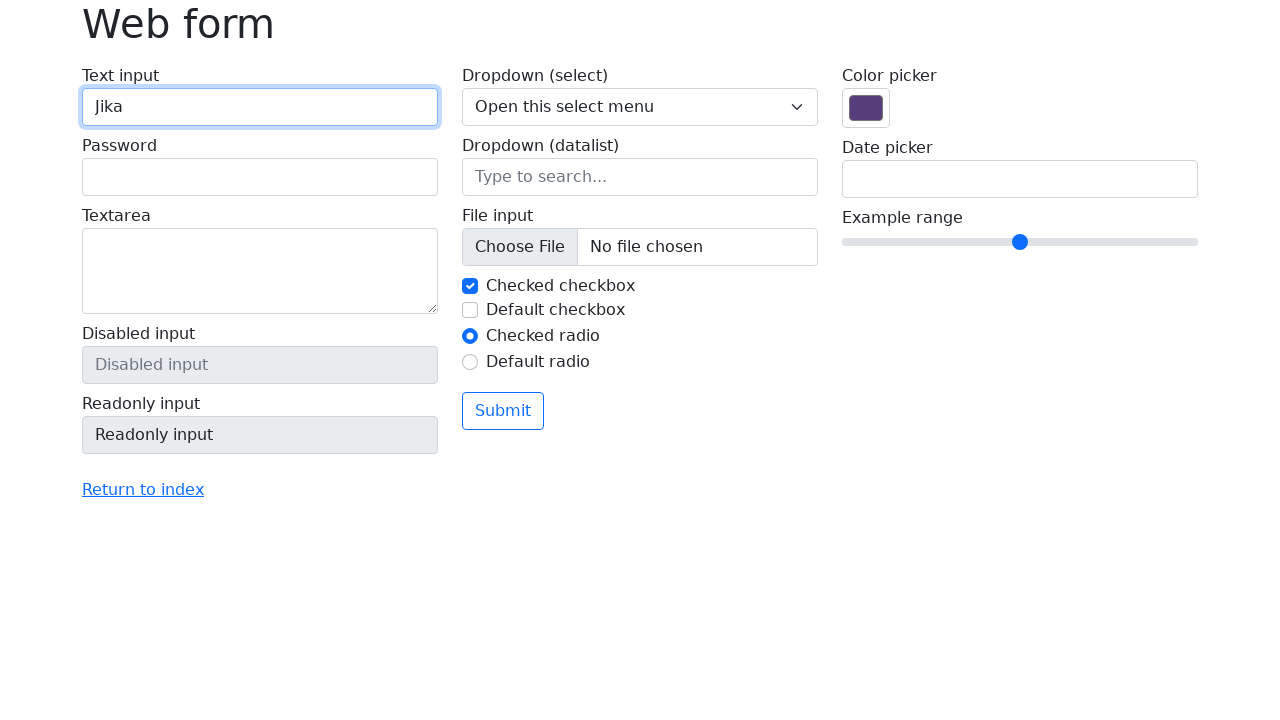